Tests checkbox functionality by clicking on checkboxes to toggle their selected state on a demo page

Starting URL: https://the-internet.herokuapp.com/checkboxes

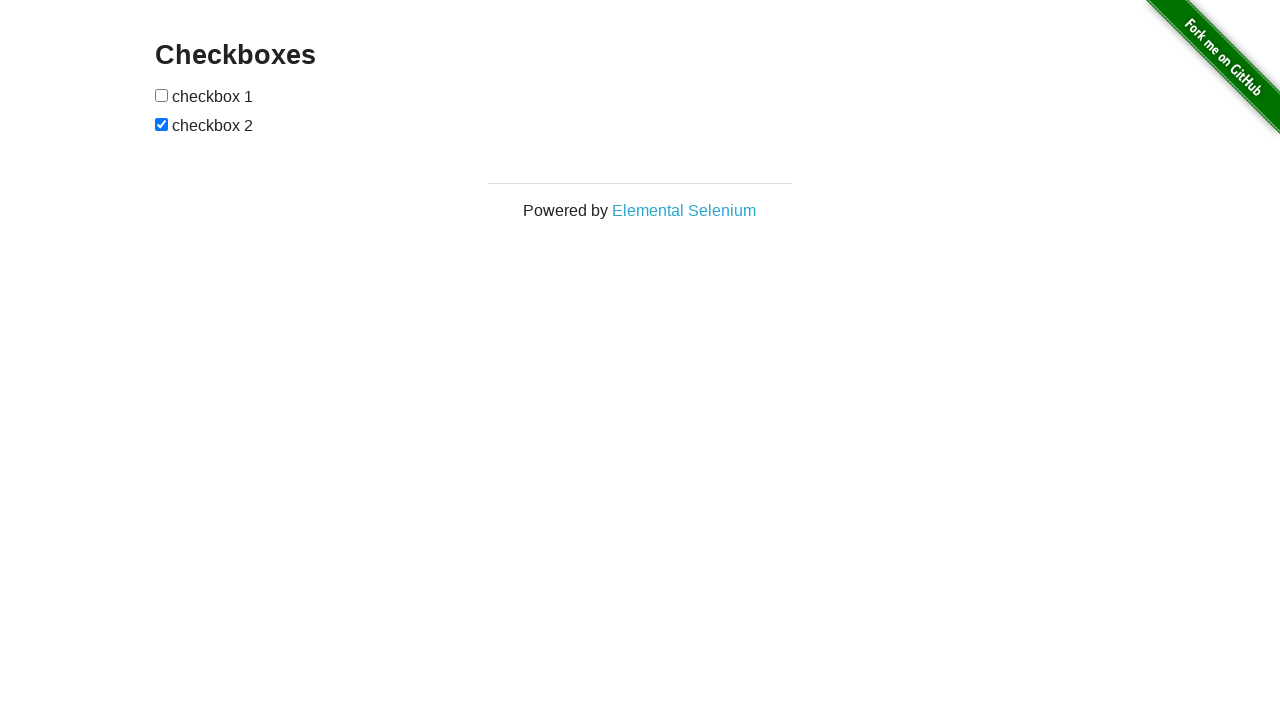

Clicked the first checkbox to select it at (162, 95) on xpath=//input[1]
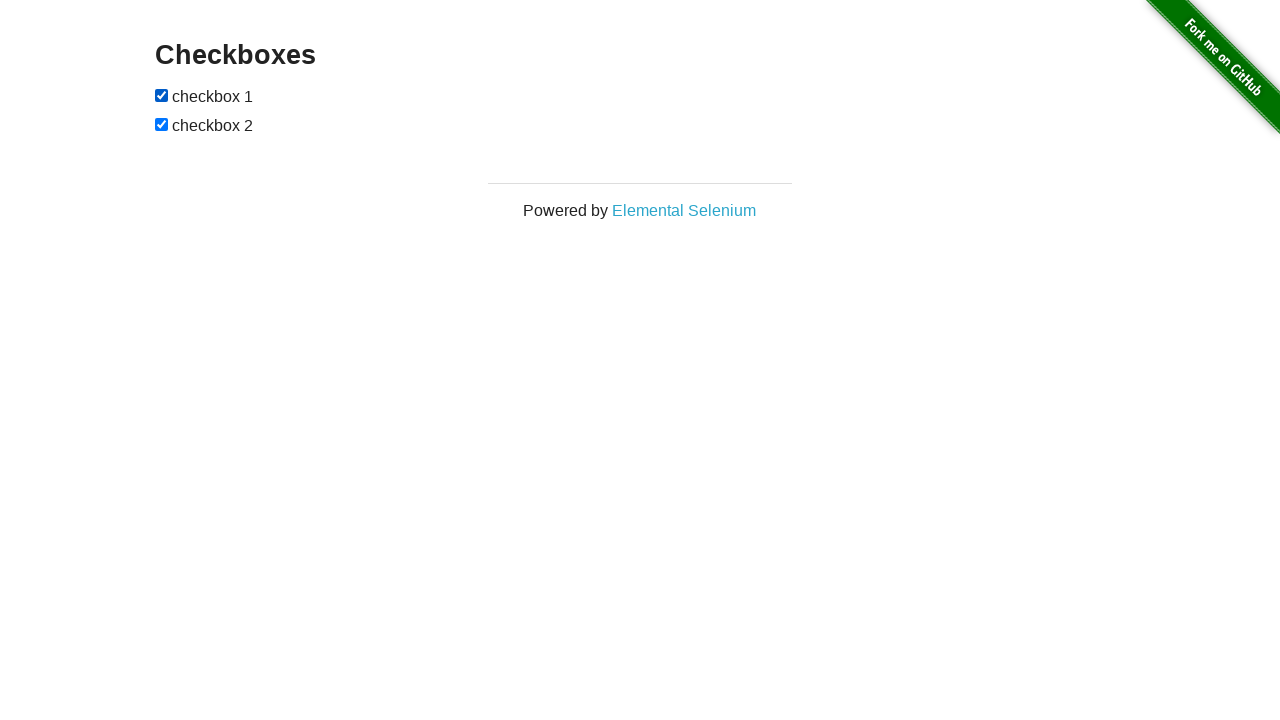

Located the second checkbox
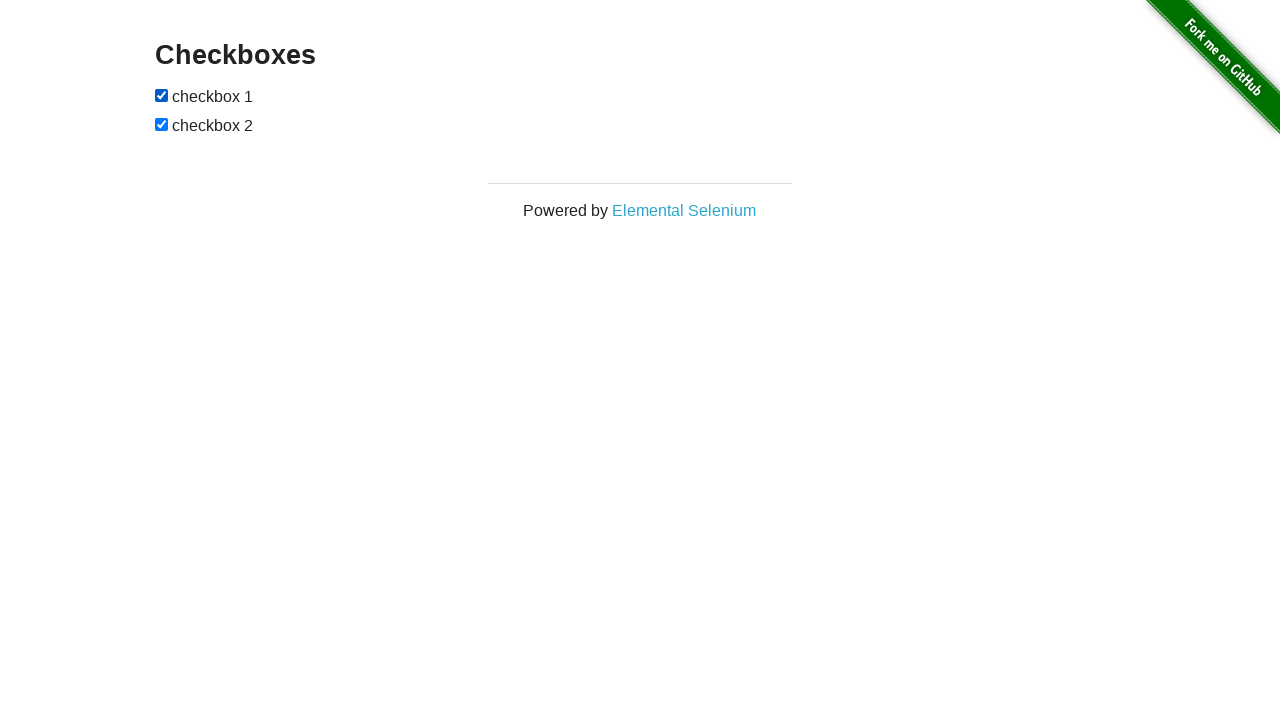

Second checkbox was already selected, no action needed
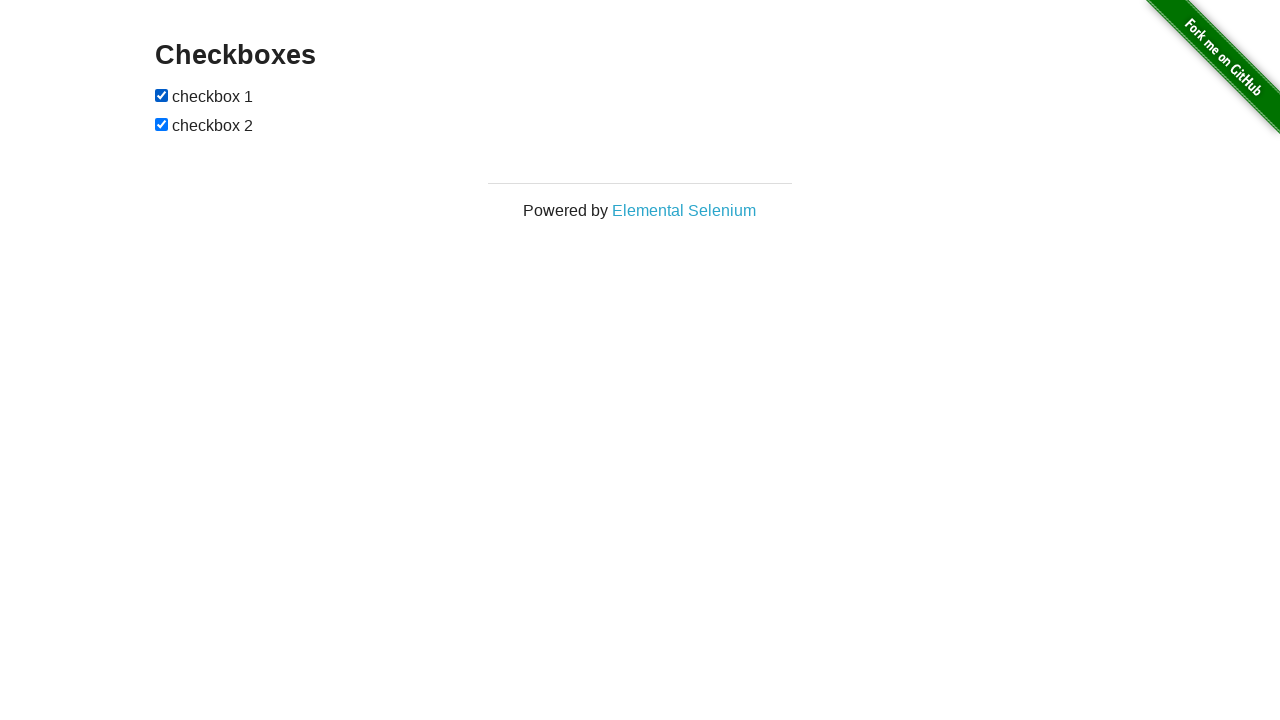

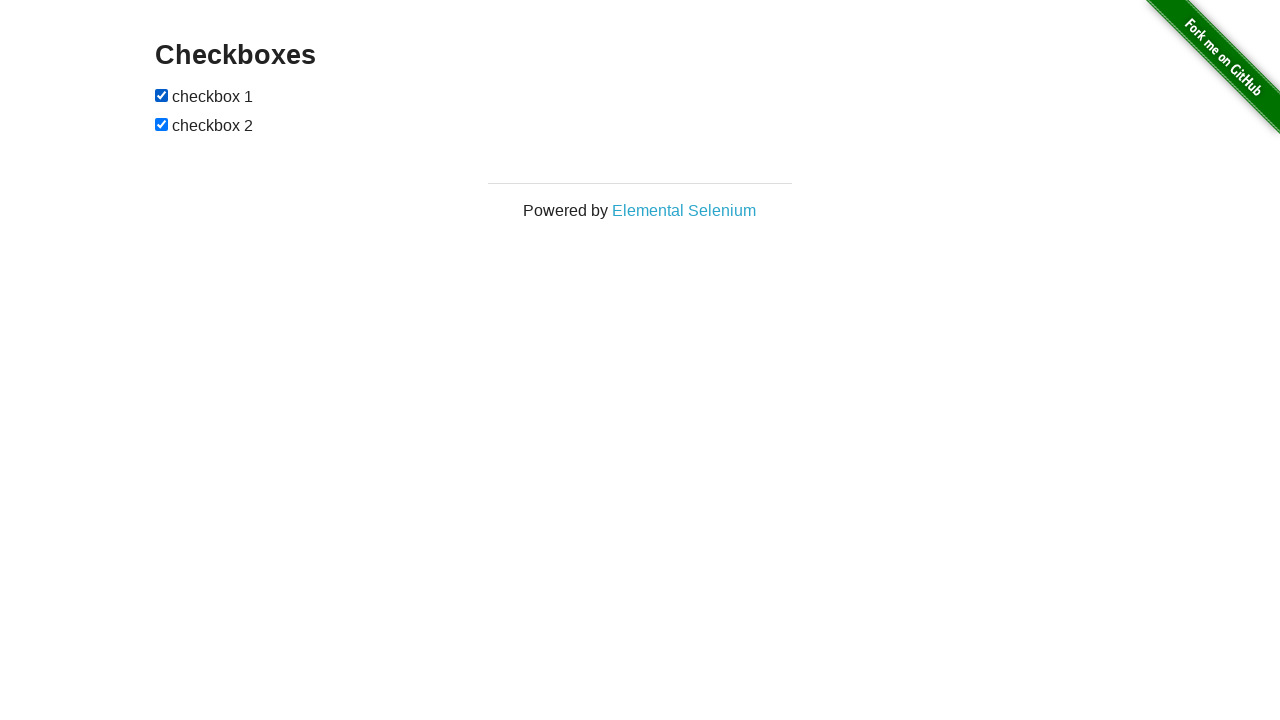